Tests modal dialog functionality by clicking a button to open the modal and then clicking the close button to dismiss it.

Starting URL: https://formy-project.herokuapp.com/modal

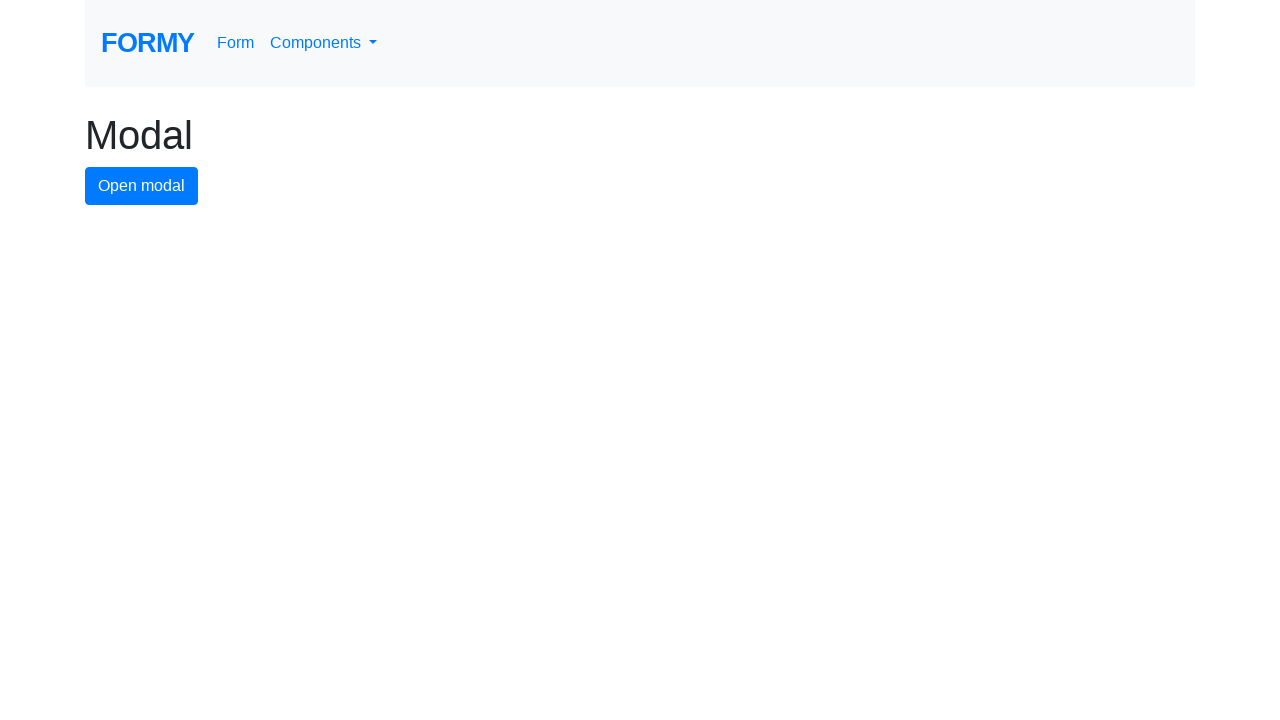

Clicked button to open modal dialog at (142, 186) on #modal-button
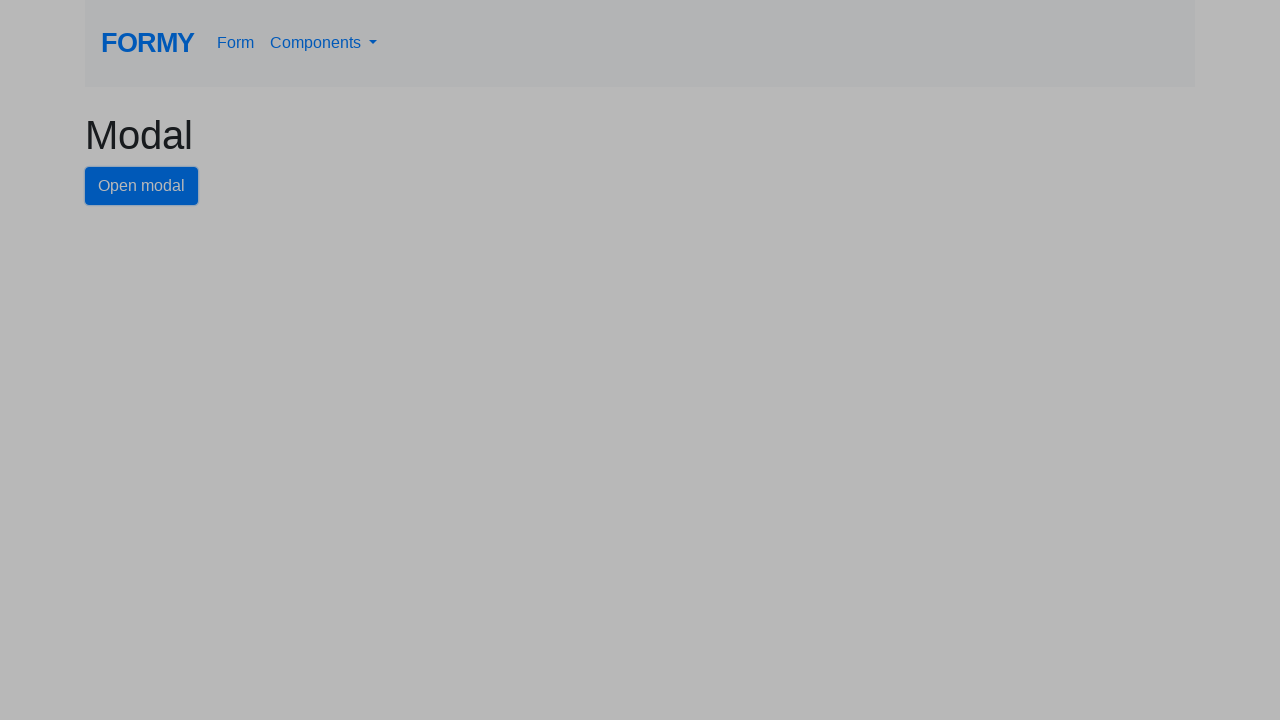

Modal dialog appeared with close button visible
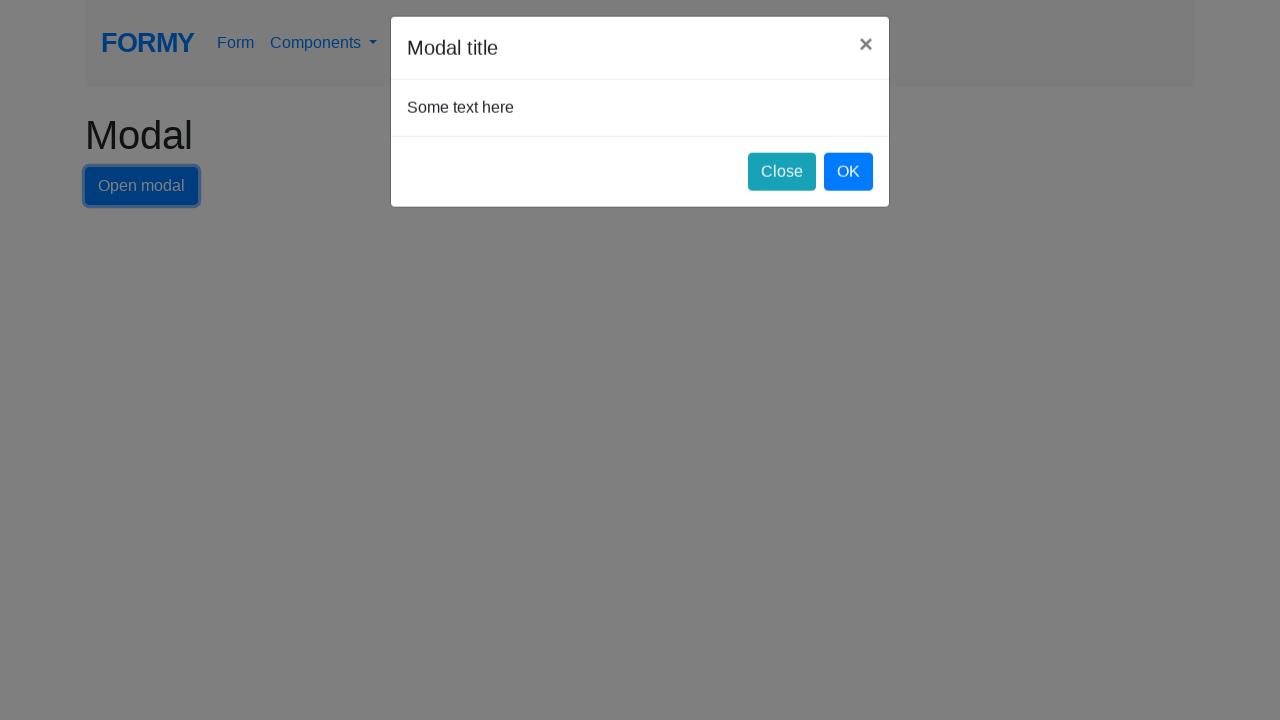

Clicked close button to dismiss modal at (782, 184) on #close-button
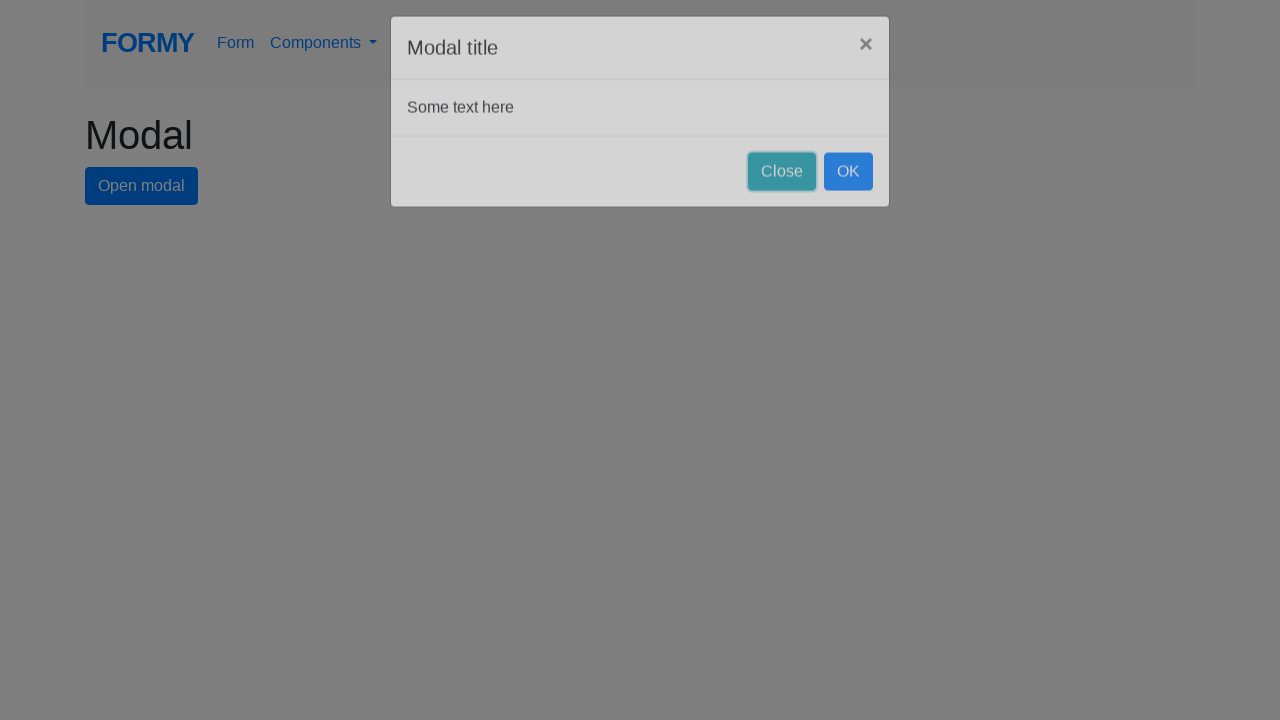

Modal dialog closed successfully
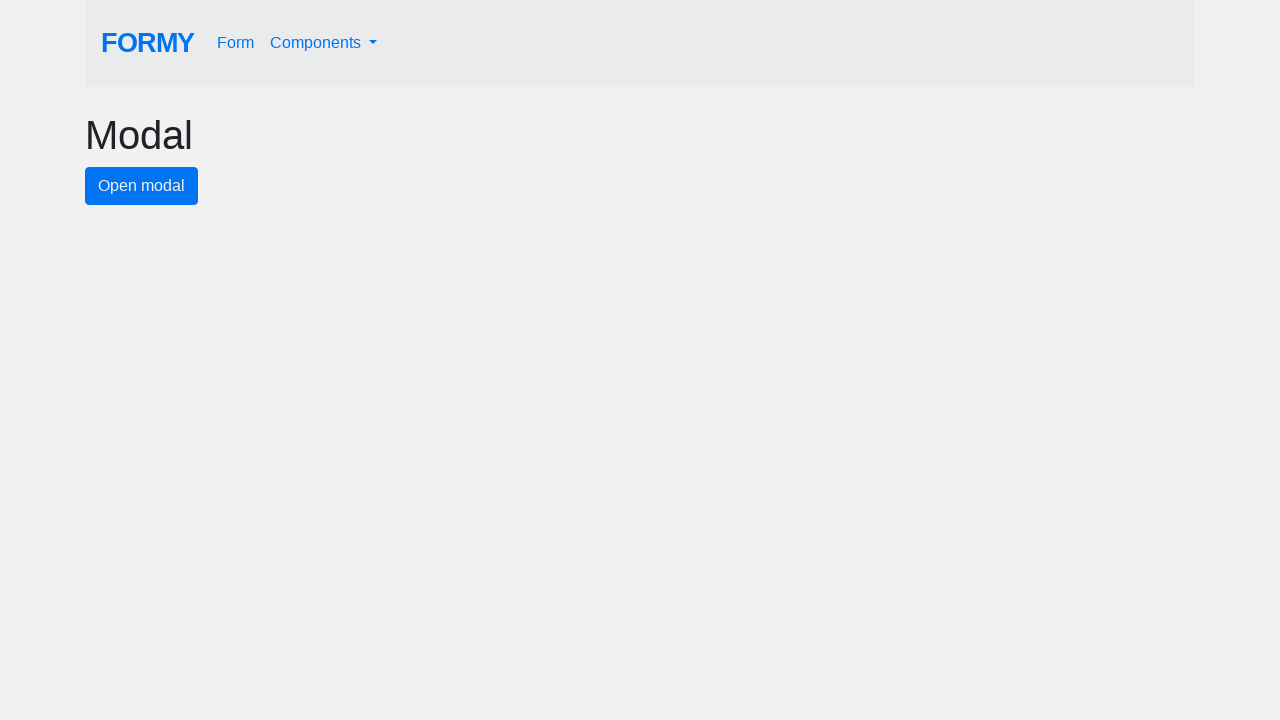

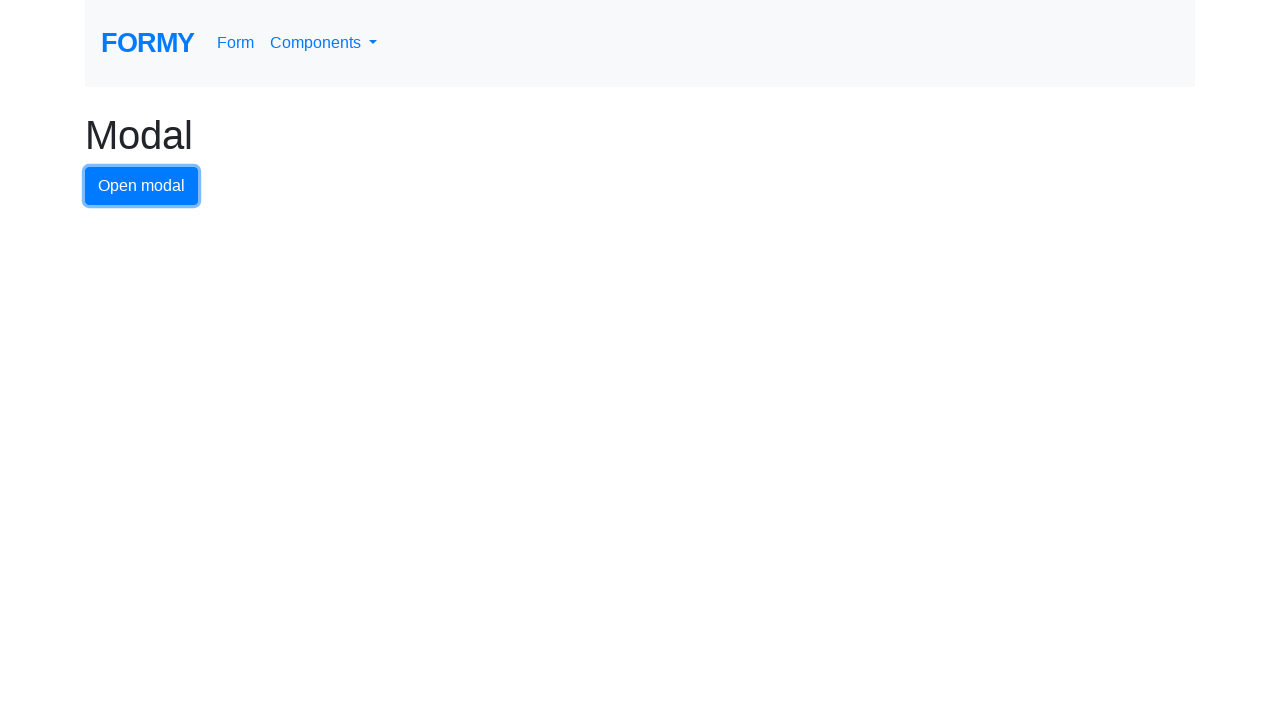